Tests clicking a confirm box button, accepting the confirmation, and verifying the result shows "You selected Ok"

Starting URL: https://demoqa.com/alerts

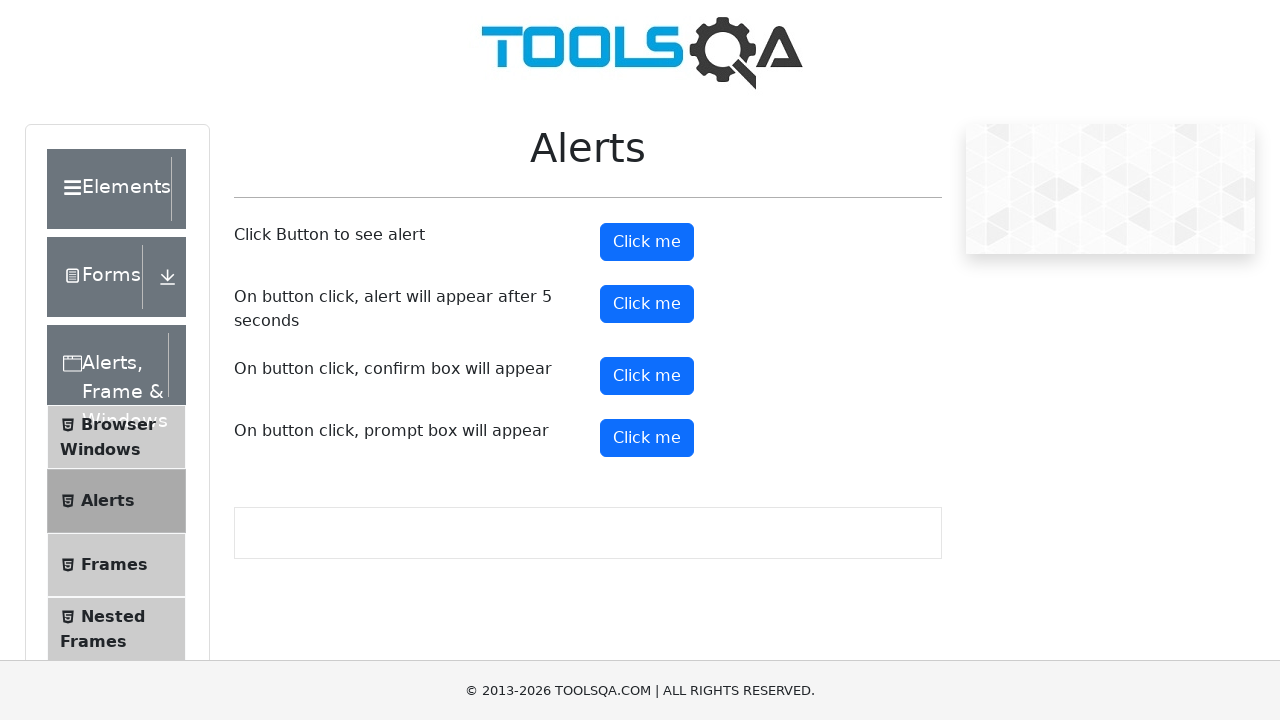

Set up dialog handler to automatically accept confirmations
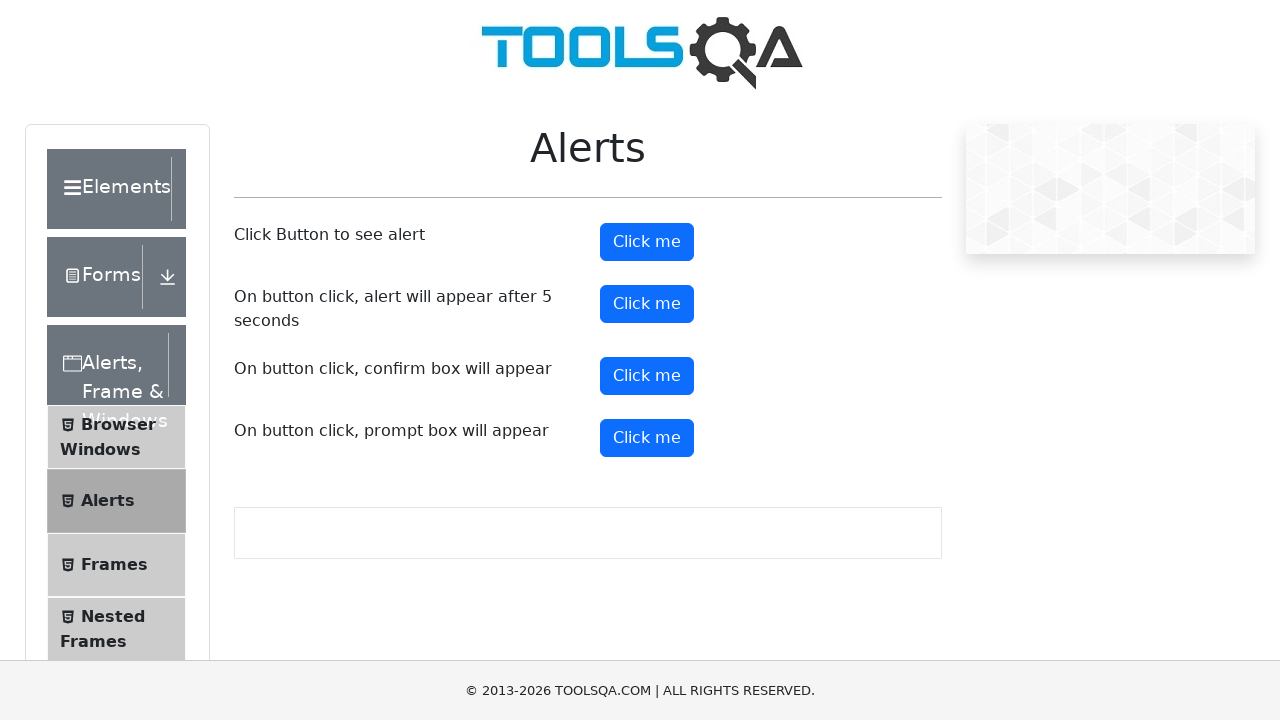

Clicked the confirm button at (647, 376) on button#confirmButton
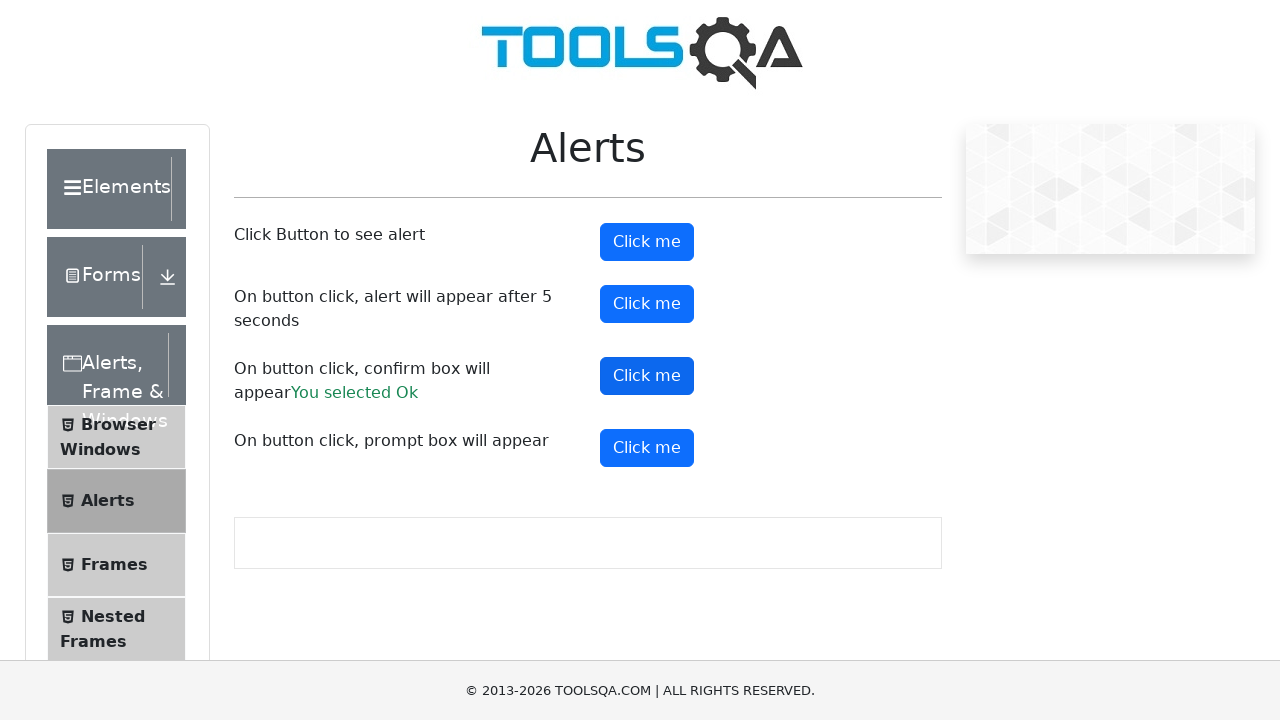

Confirmation result element loaded
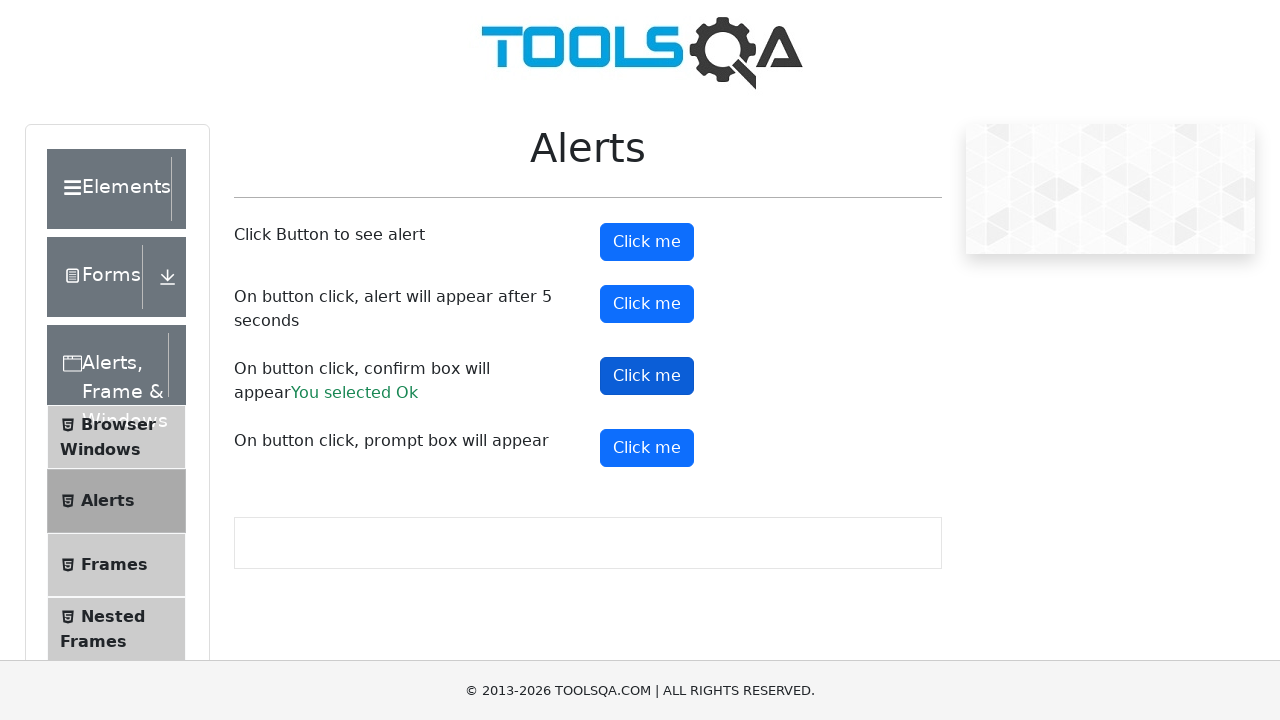

Retrieved result text: 'You selected Ok'
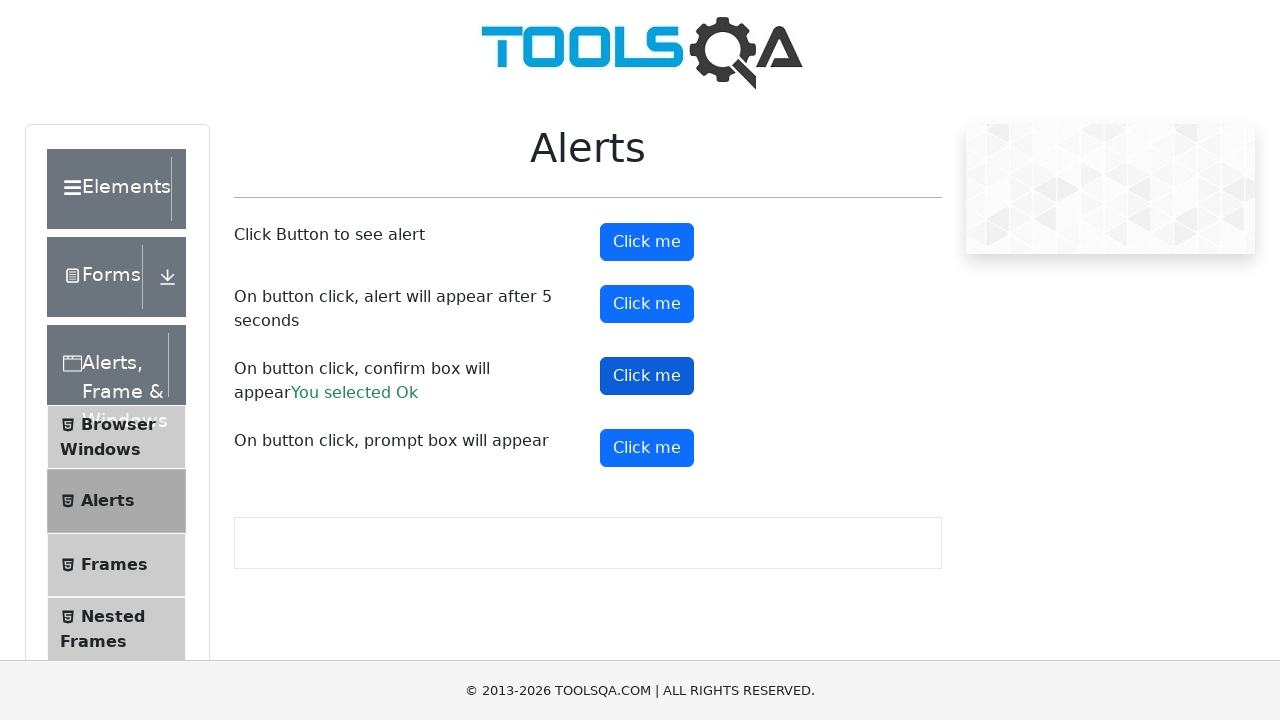

Verified result text matches expected 'You selected Ok'
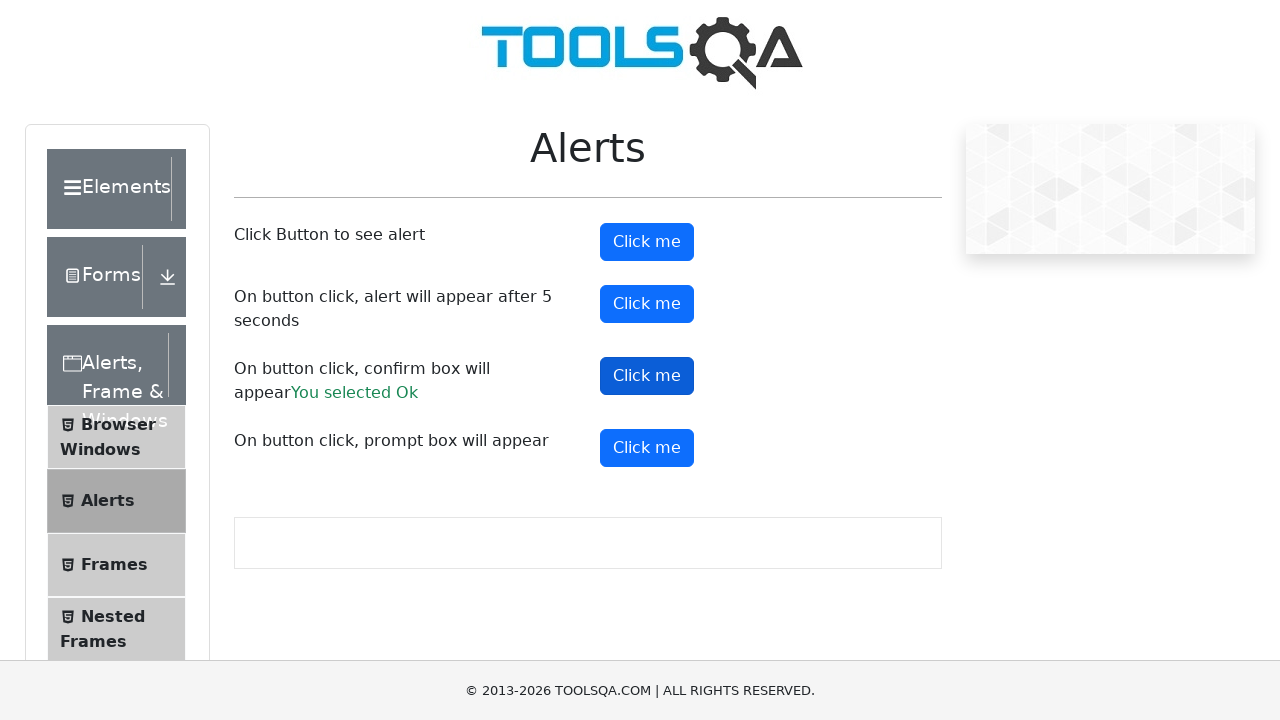

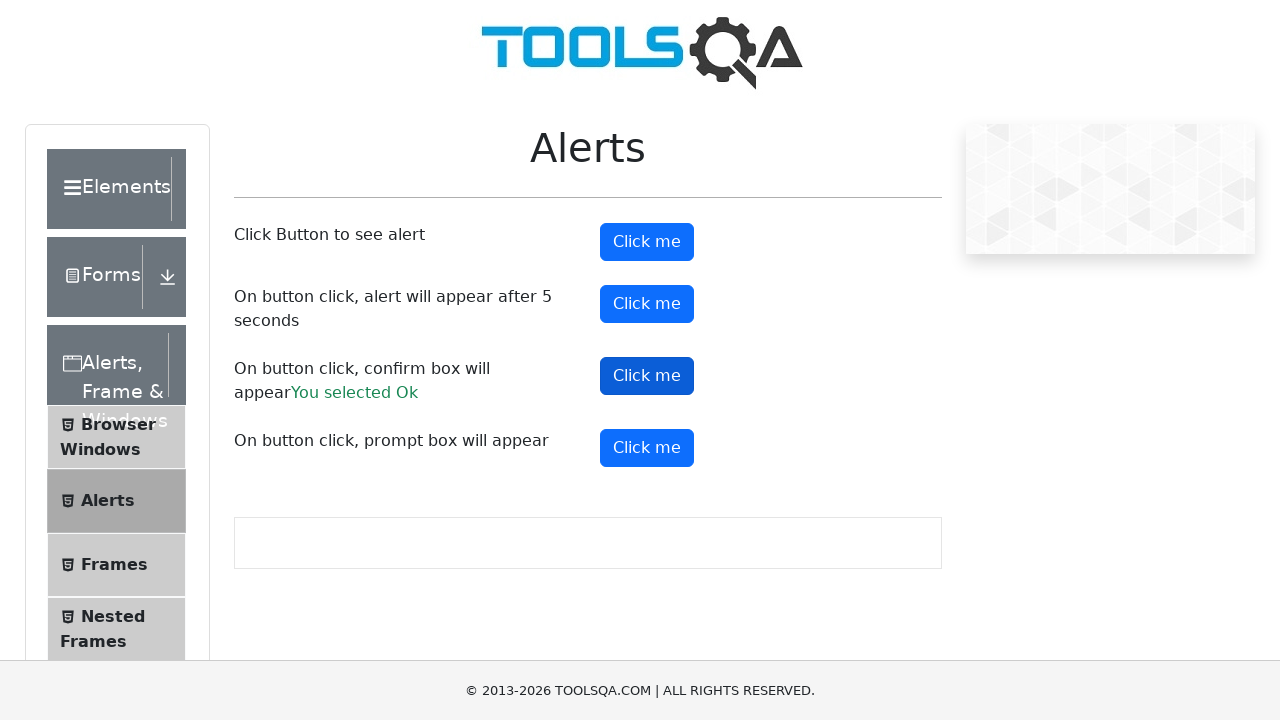